Tests form element visibility by checking if email, education, and age fields are displayed, then interacts with them by filling text and clicking.

Starting URL: https://automationfc.github.io/basic-form/index.html

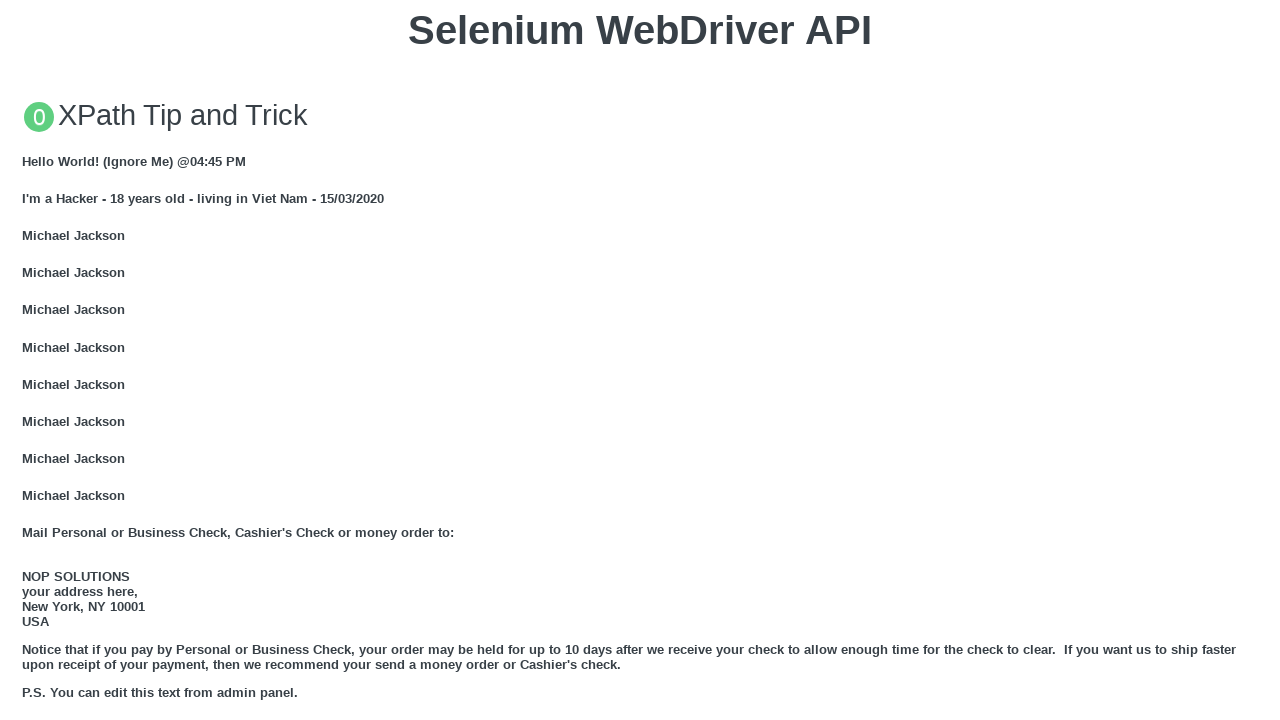

Located email input field
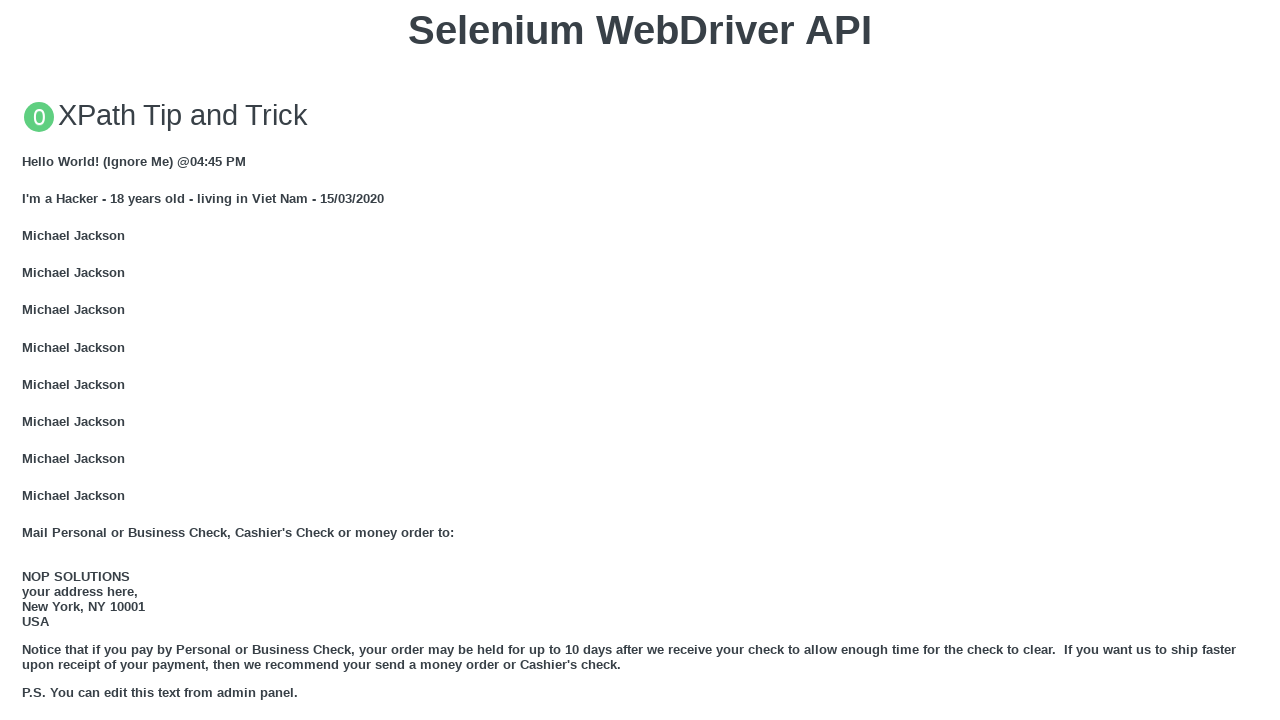

Email field is visible
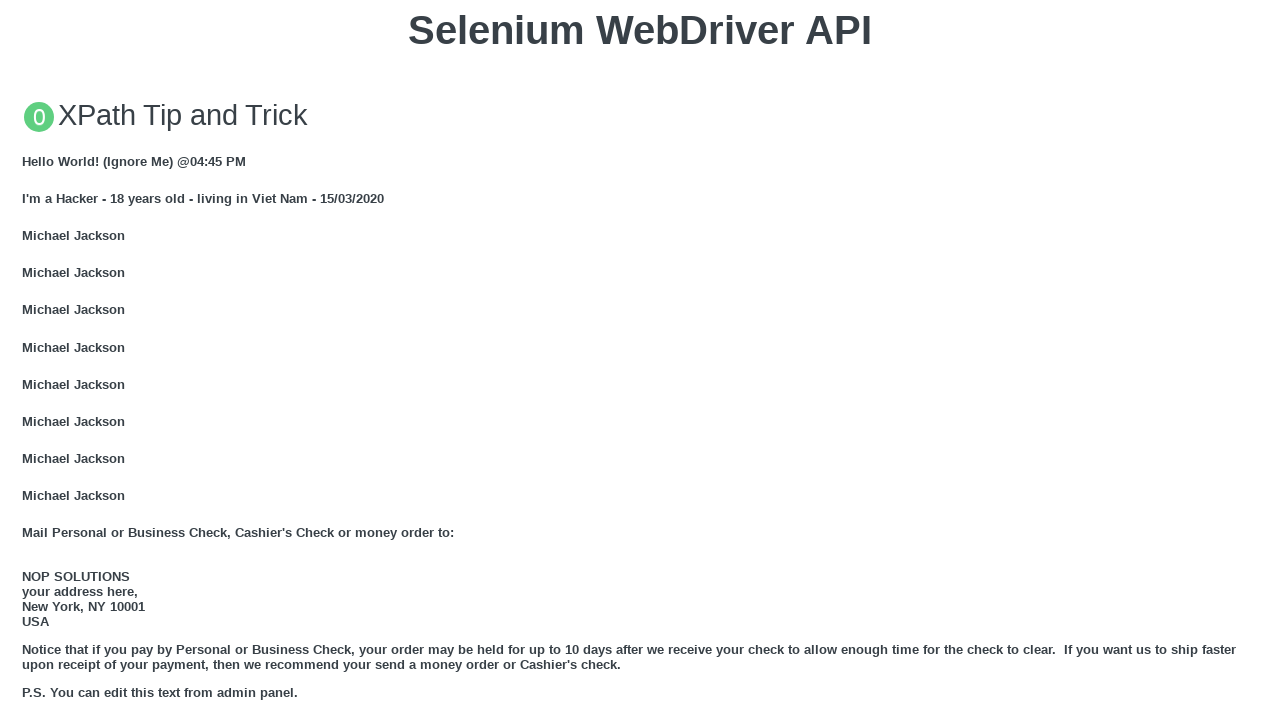

Filled email field with 'Automation Testing' on #mail
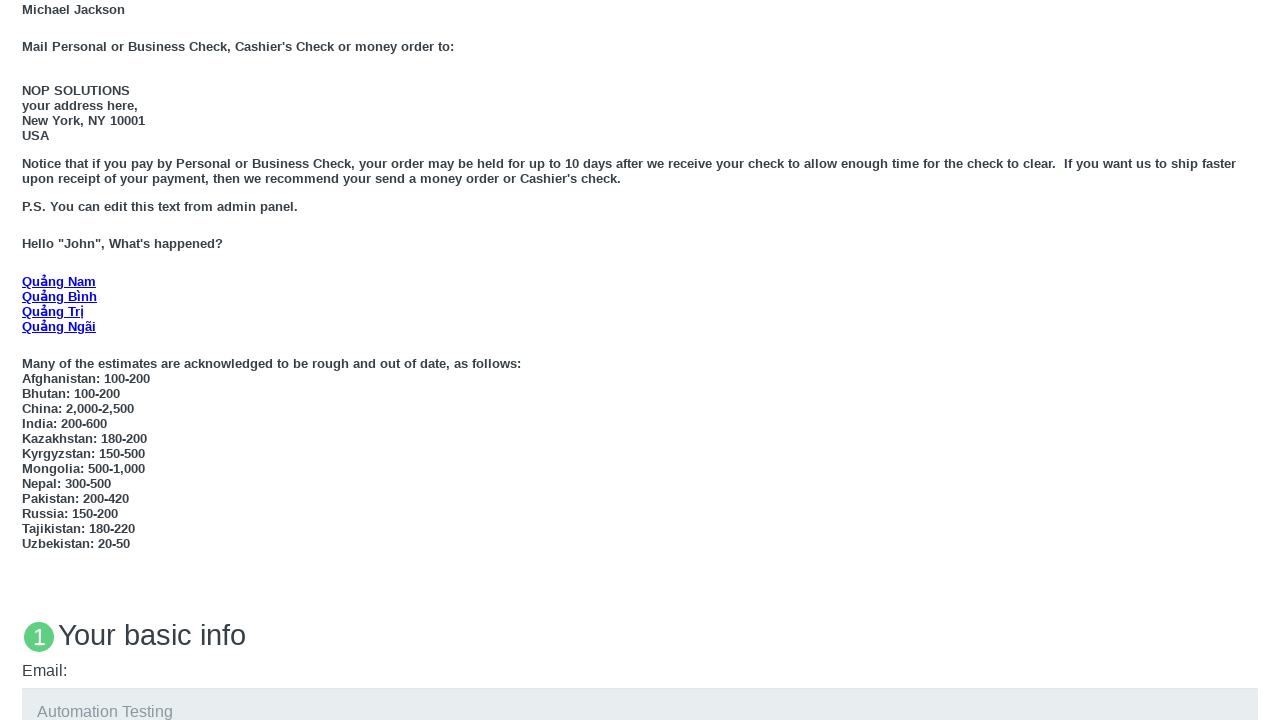

Located education input field
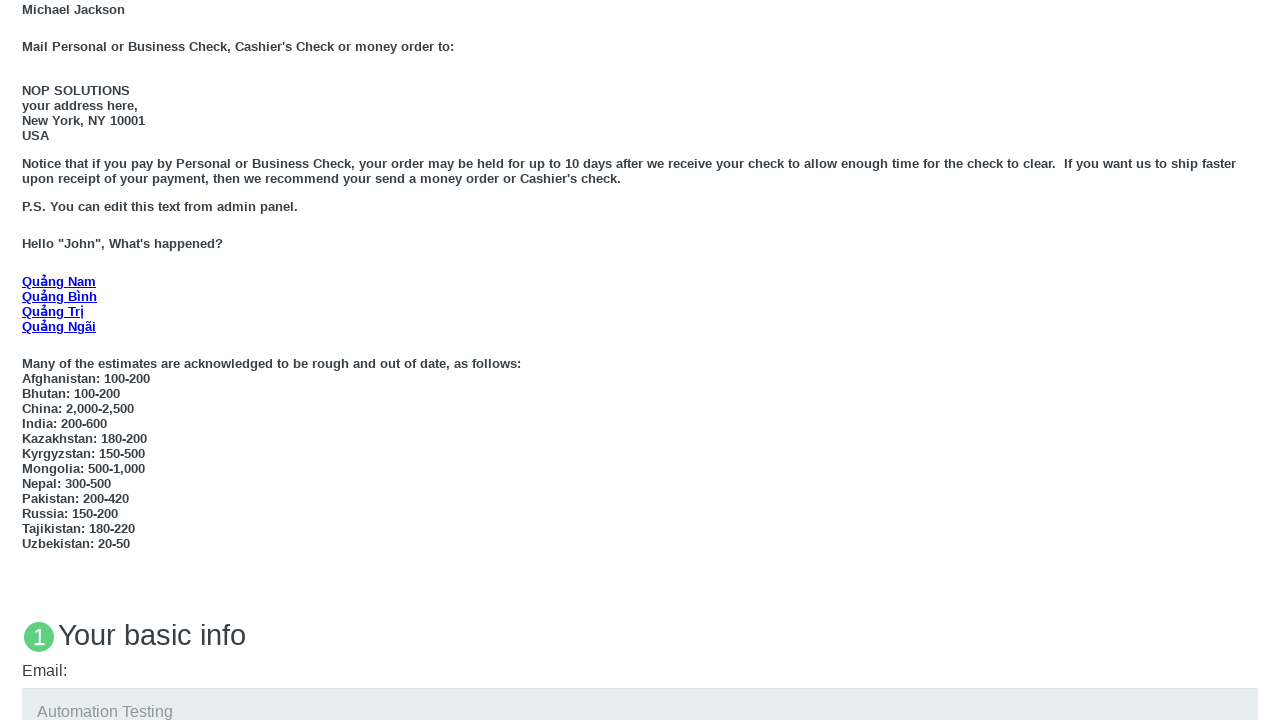

Education field is visible
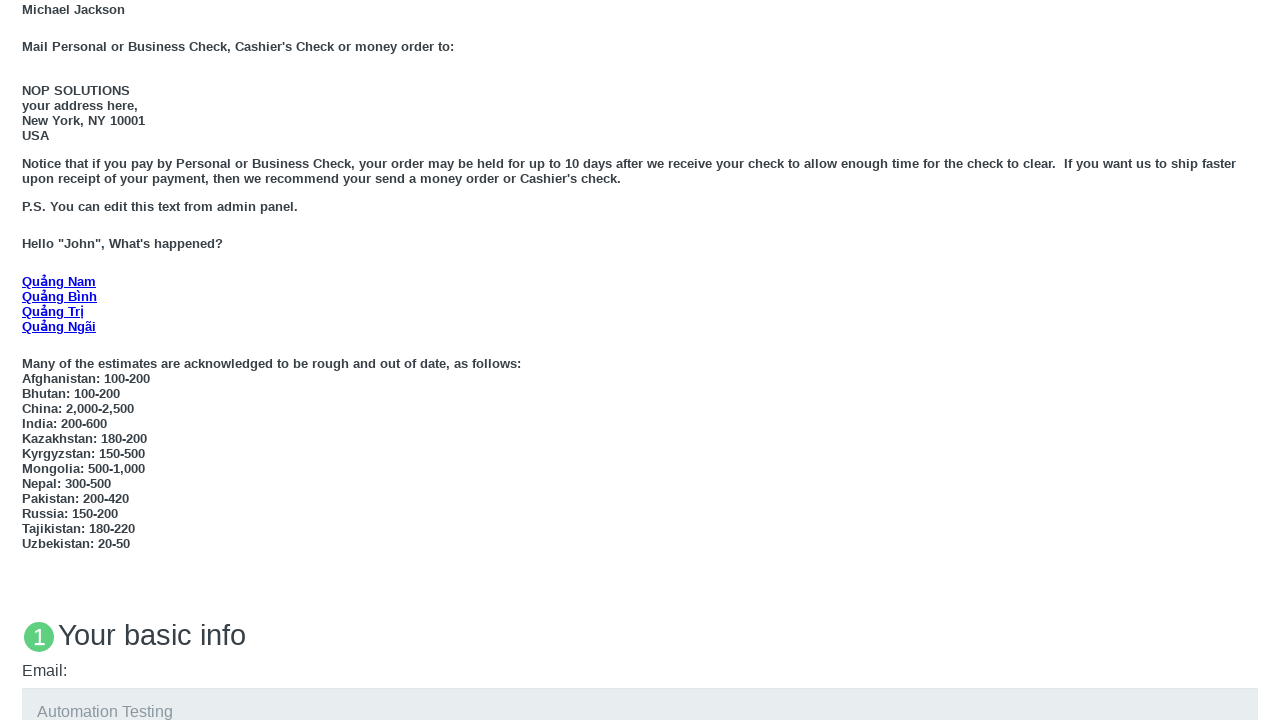

Filled education field with 'Automation Testing' on #edu
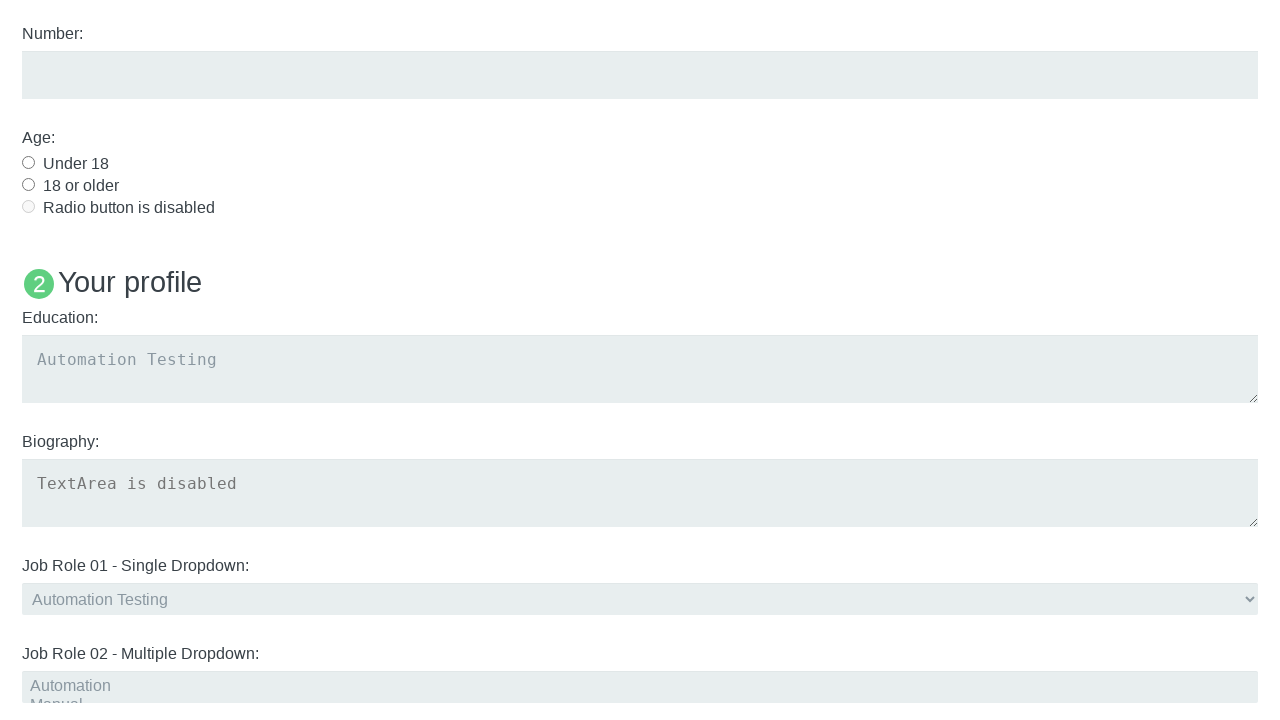

Located age radio button (under 18)
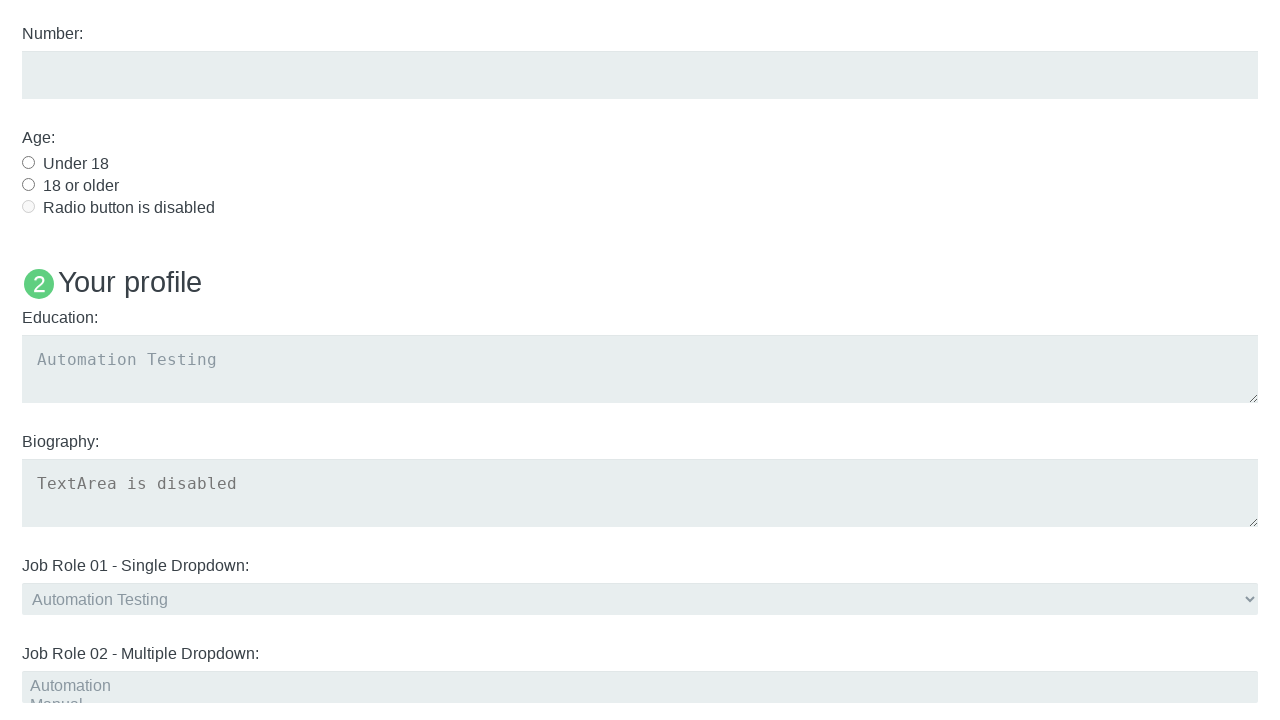

Age radio button is visible
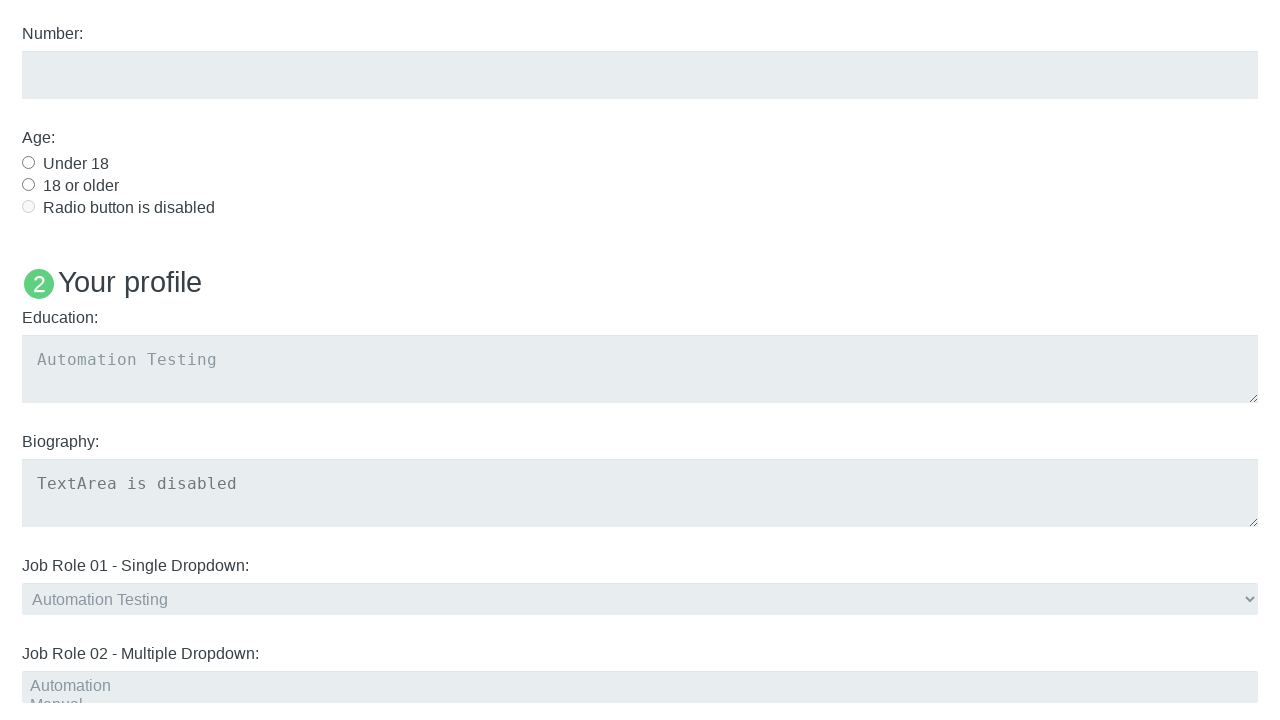

Clicked age radio button (under 18) at (28, 162) on #under_18
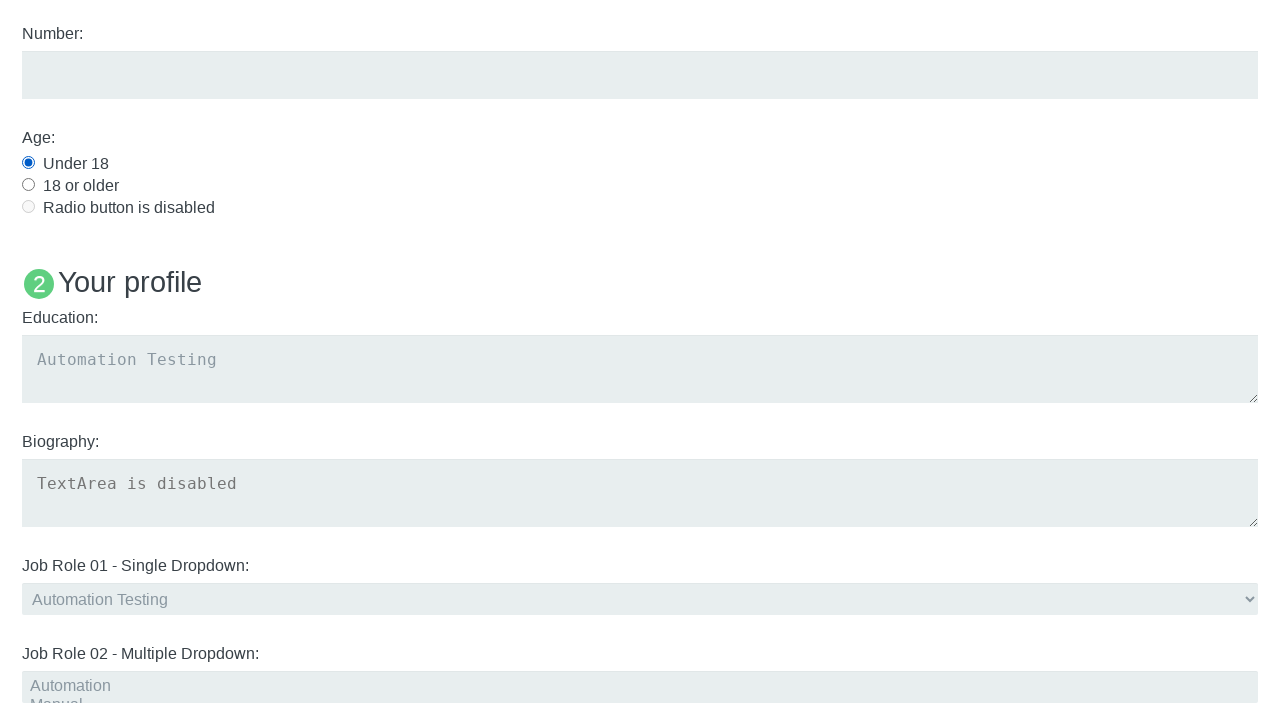

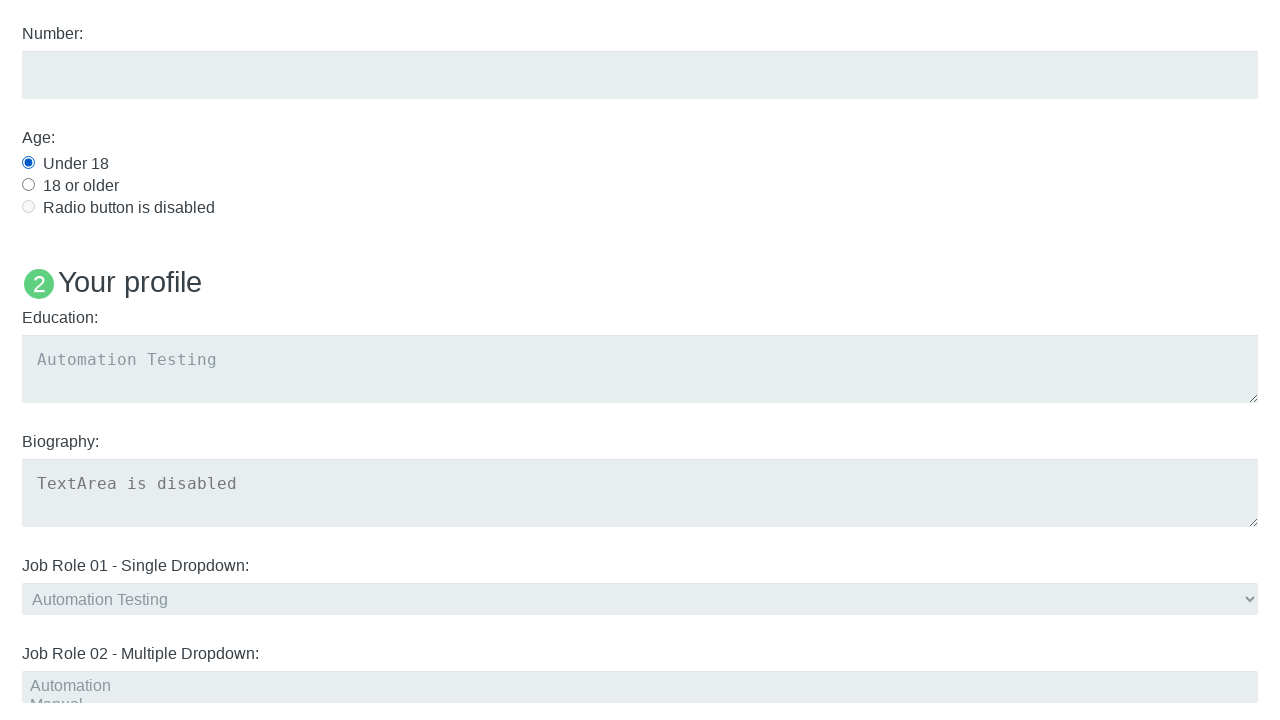